Navigates to actitime demo login page in headless mode and takes a screenshot

Starting URL: https://demo.actitime.com/login.do

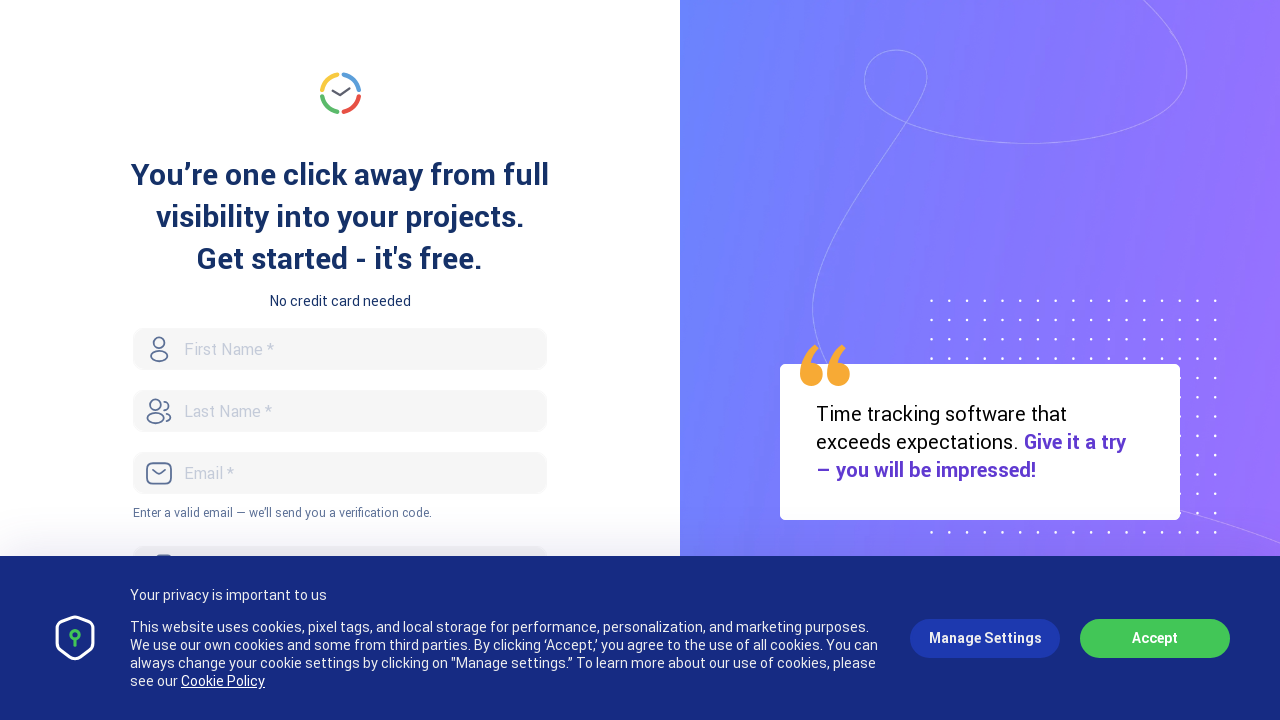

Waited for page to reach network idle state
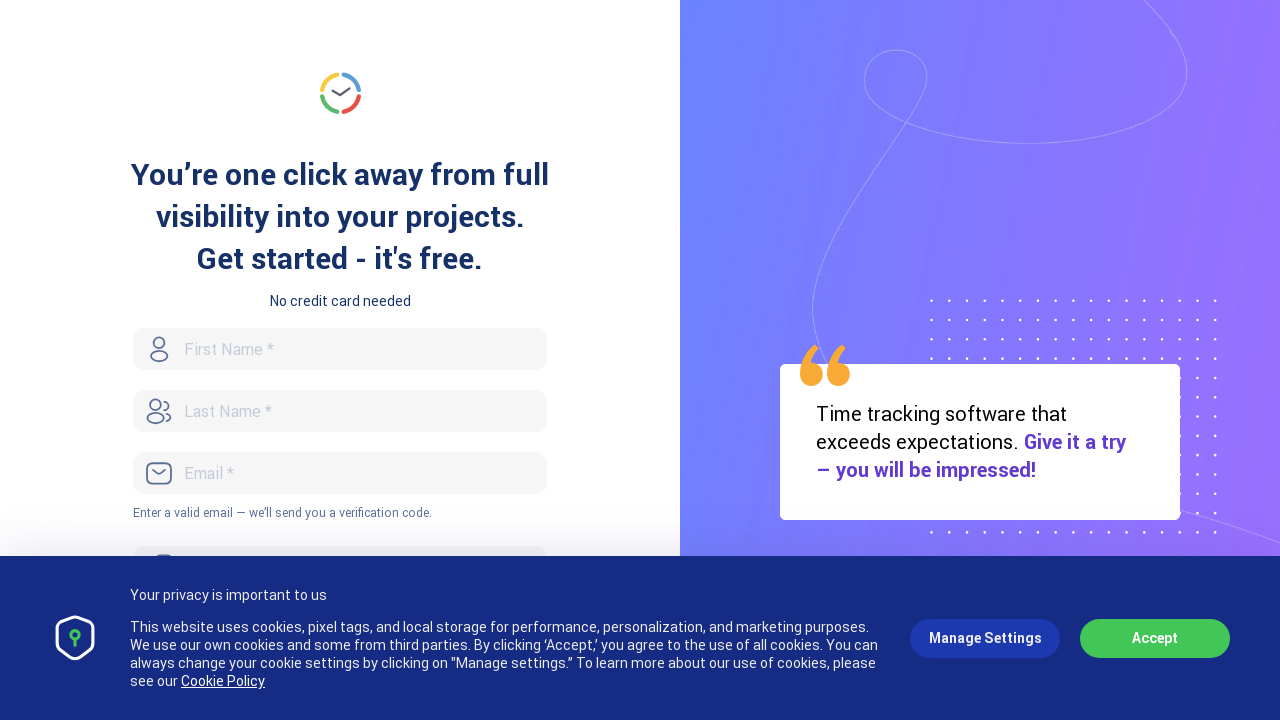

Took screenshot of actitime demo login page
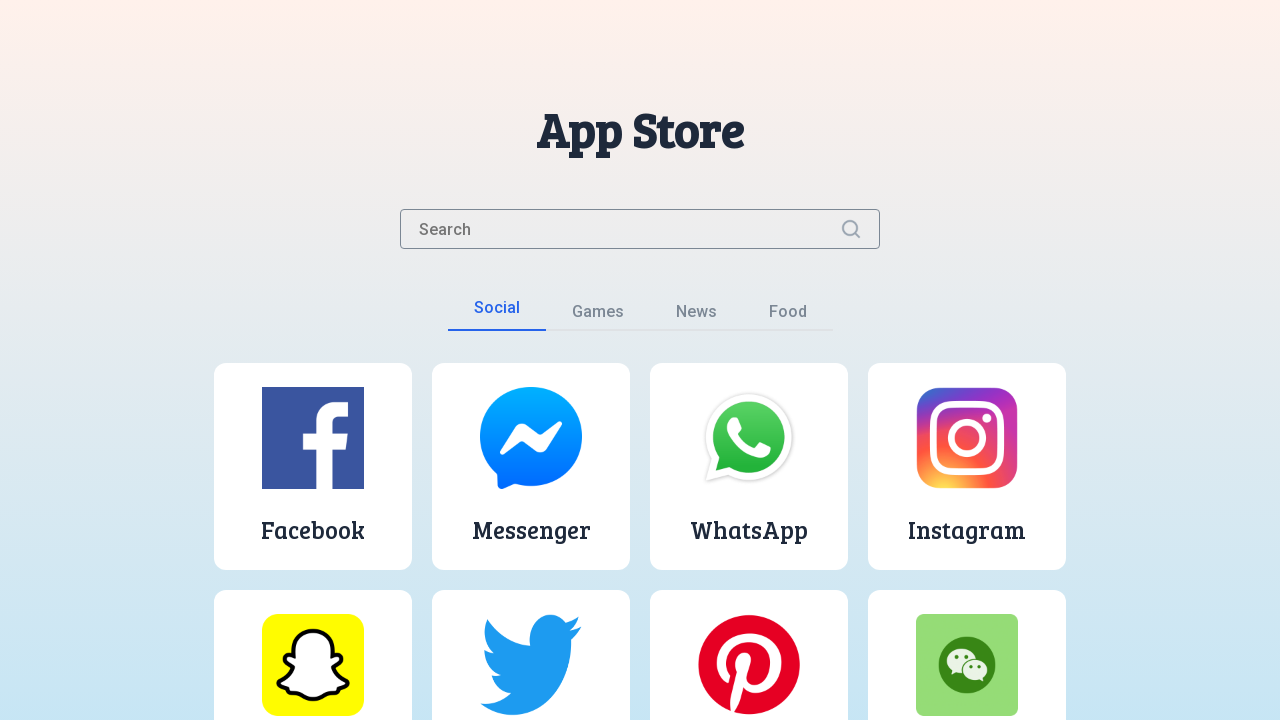

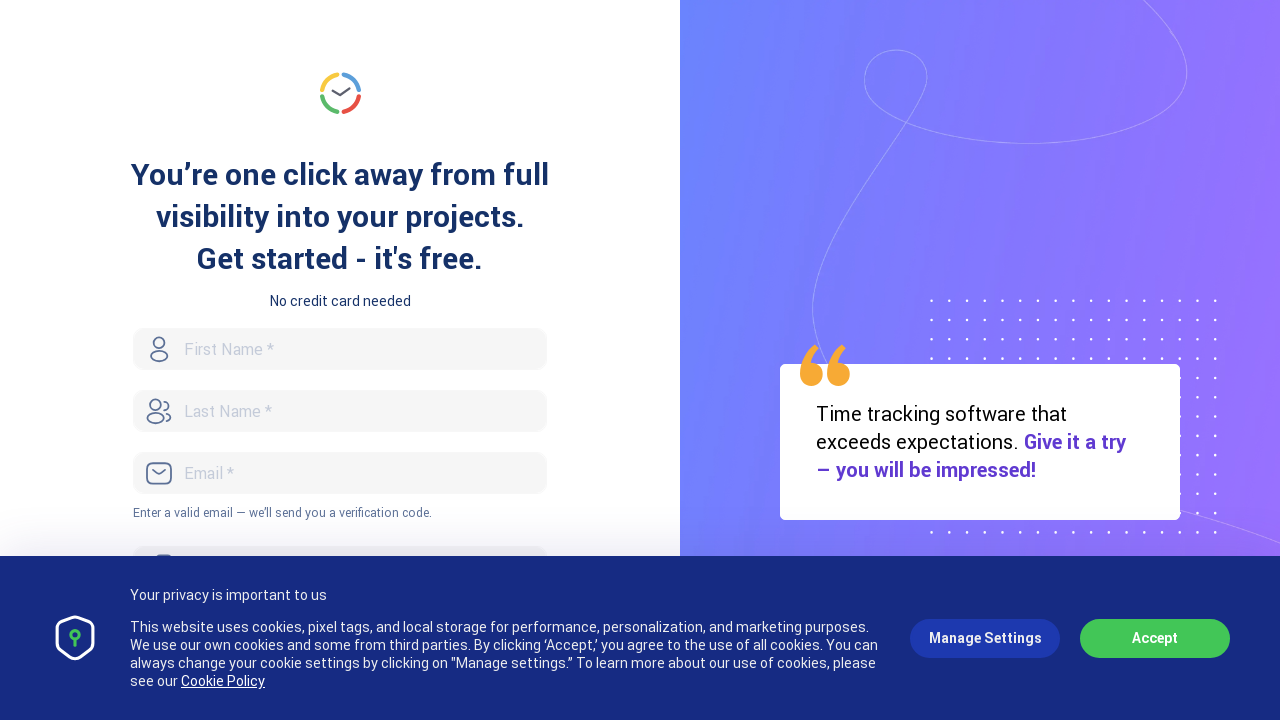